Tests checkbox functionality by clicking all checkboxes with class 'form-check-input' on a test automation practice page

Starting URL: https://testautomationpractice.blogspot.com/

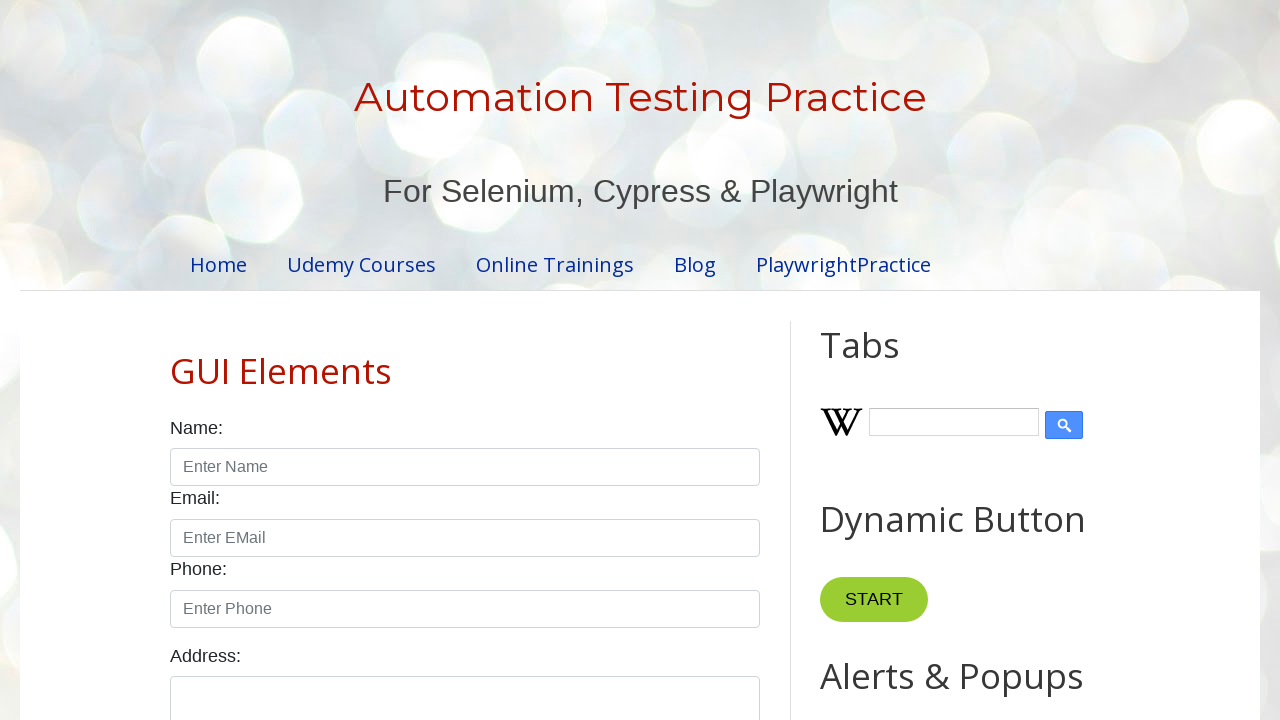

Navigated to test automation practice page
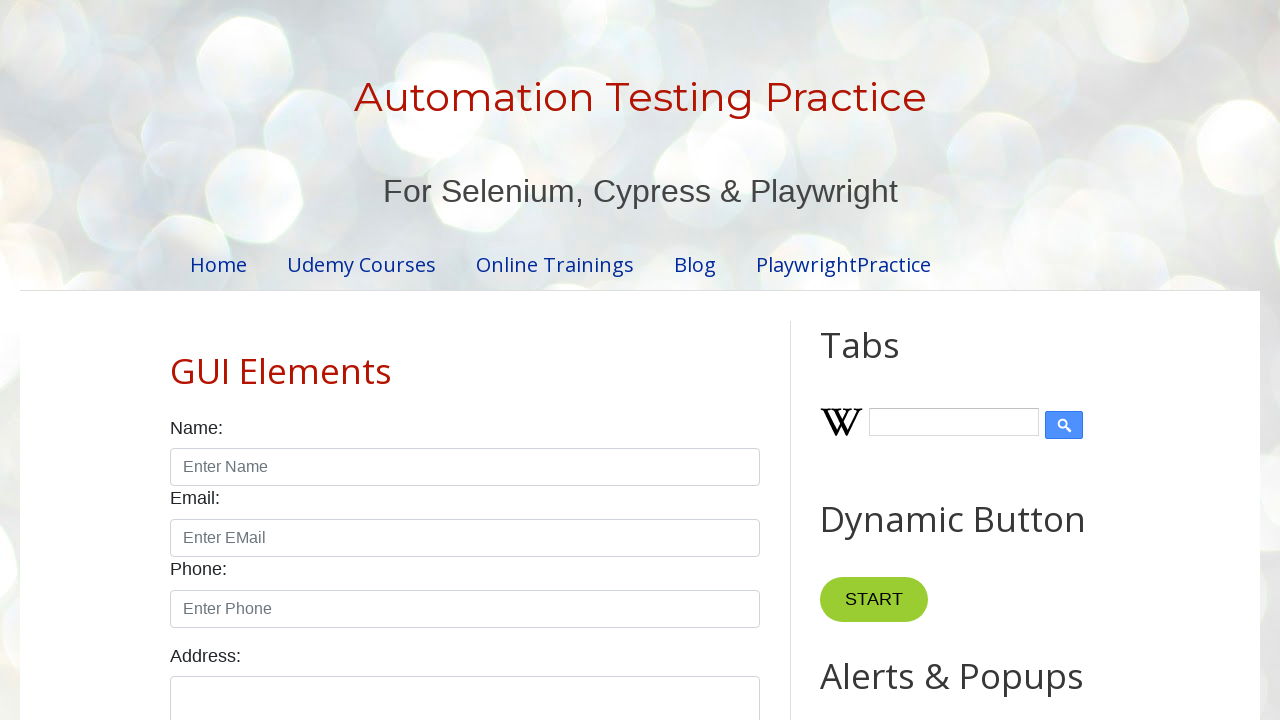

Waited for checkboxes to be present on the page
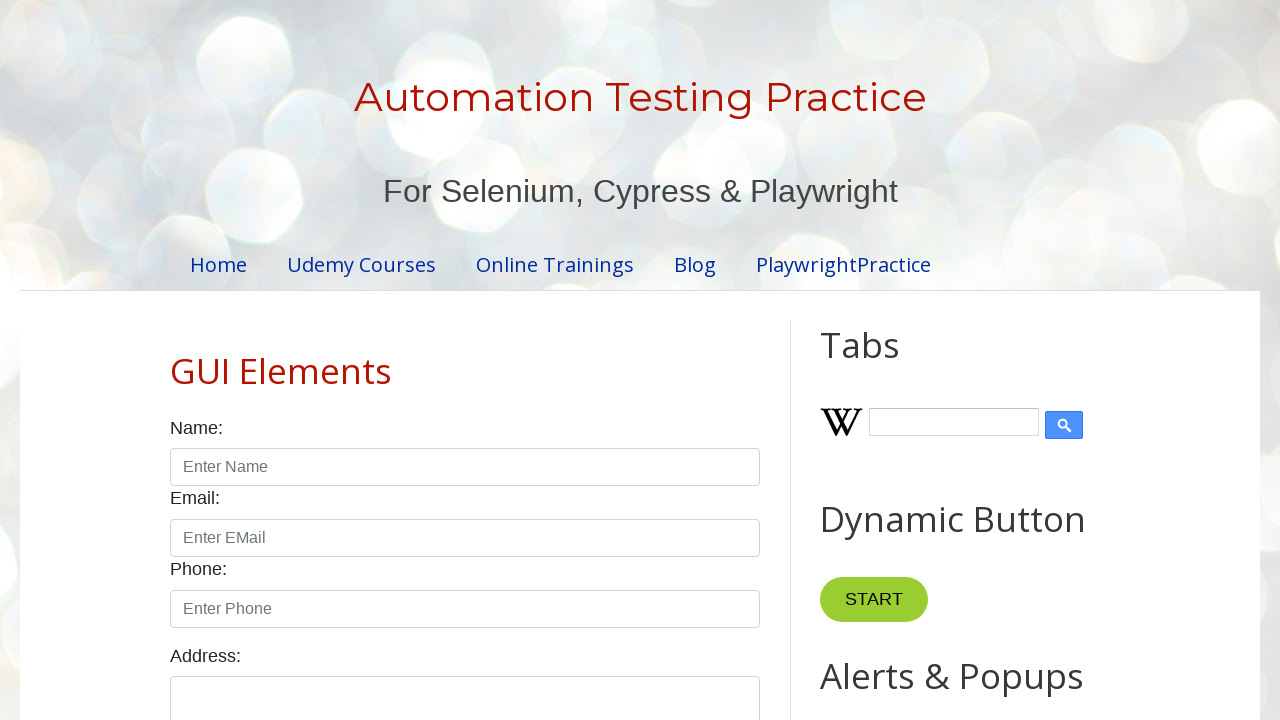

Located 7 checkboxes with class 'form-check-input'
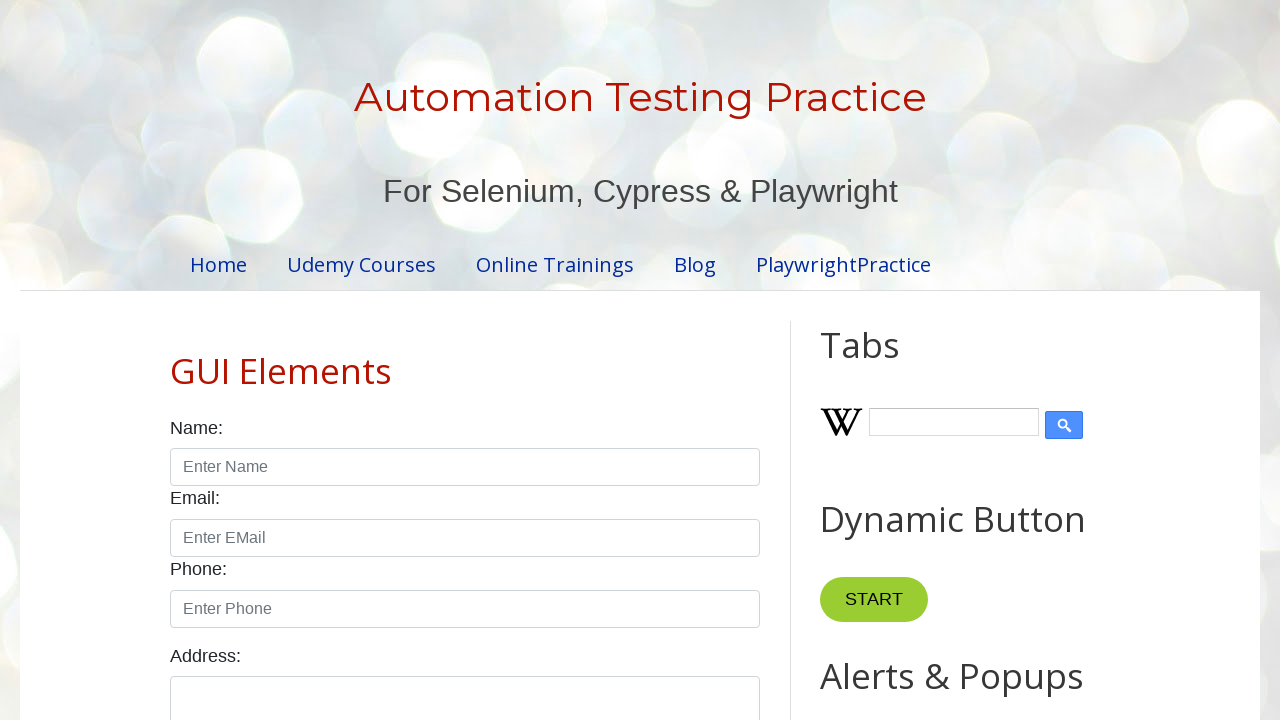

Clicked checkbox 1 of 7 at (176, 360) on input.form-check-input[type='checkbox'] >> nth=0
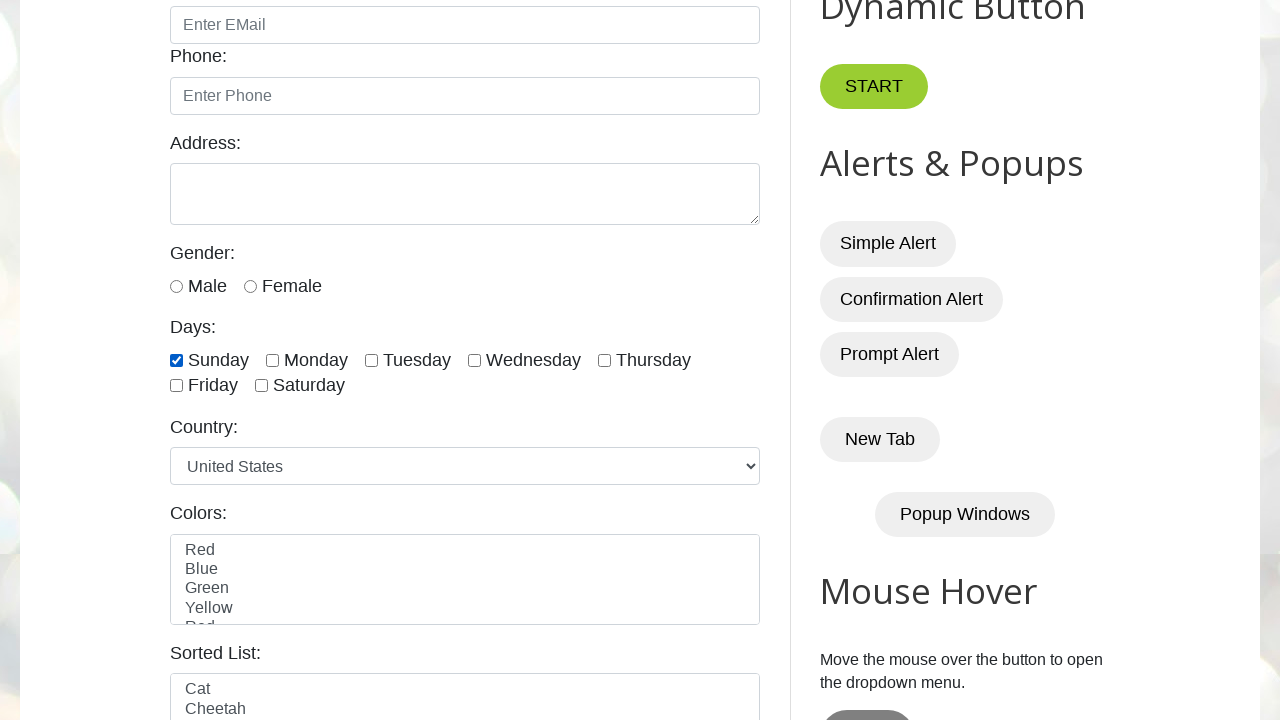

Clicked checkbox 2 of 7 at (272, 360) on input.form-check-input[type='checkbox'] >> nth=1
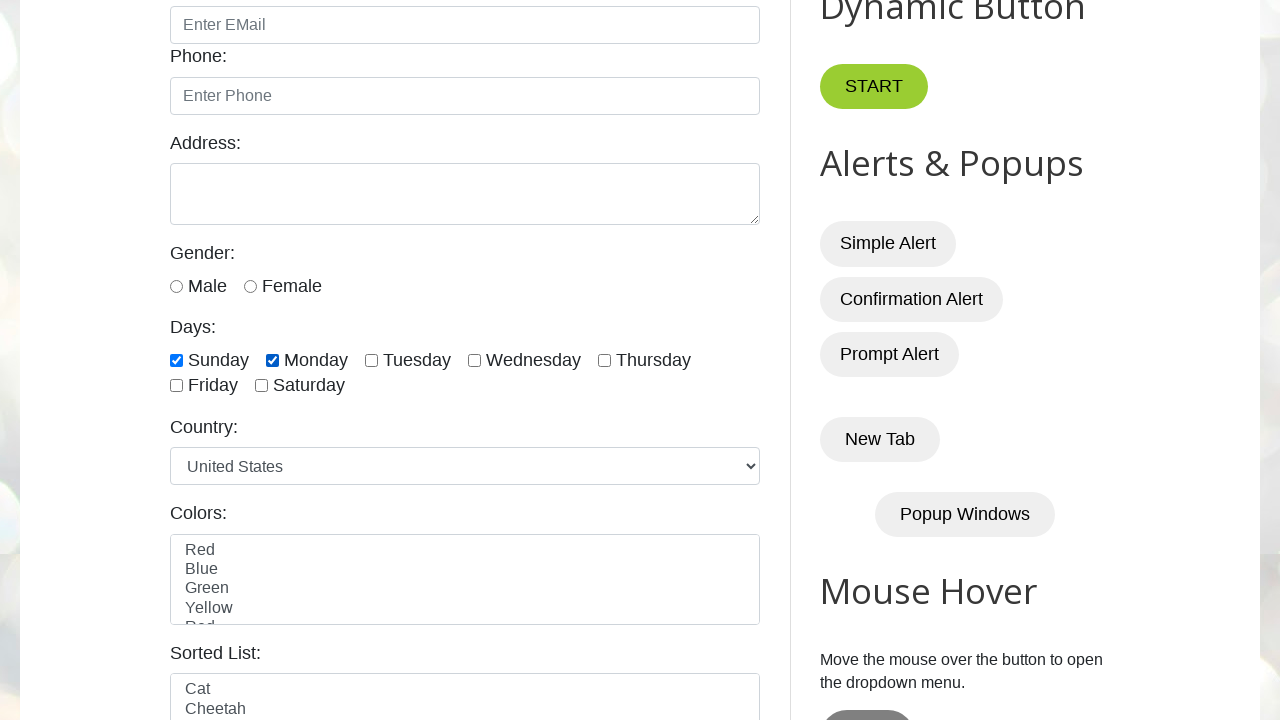

Clicked checkbox 3 of 7 at (372, 360) on input.form-check-input[type='checkbox'] >> nth=2
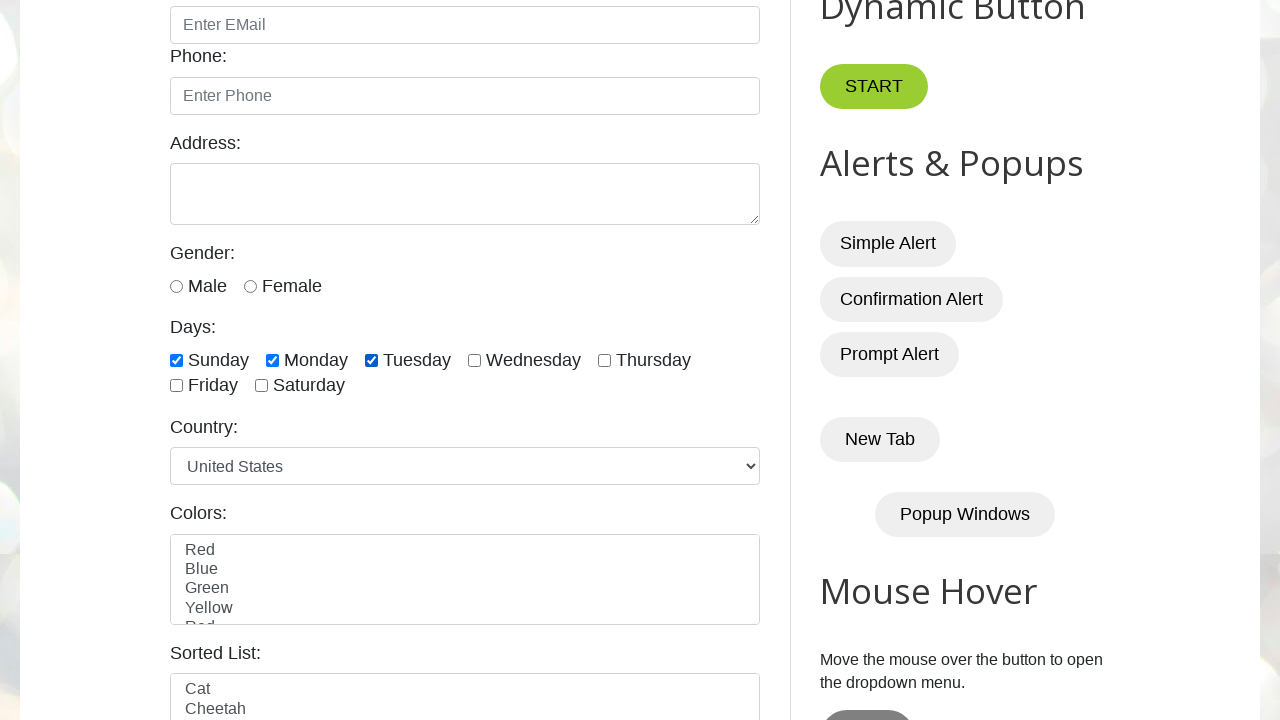

Clicked checkbox 4 of 7 at (474, 360) on input.form-check-input[type='checkbox'] >> nth=3
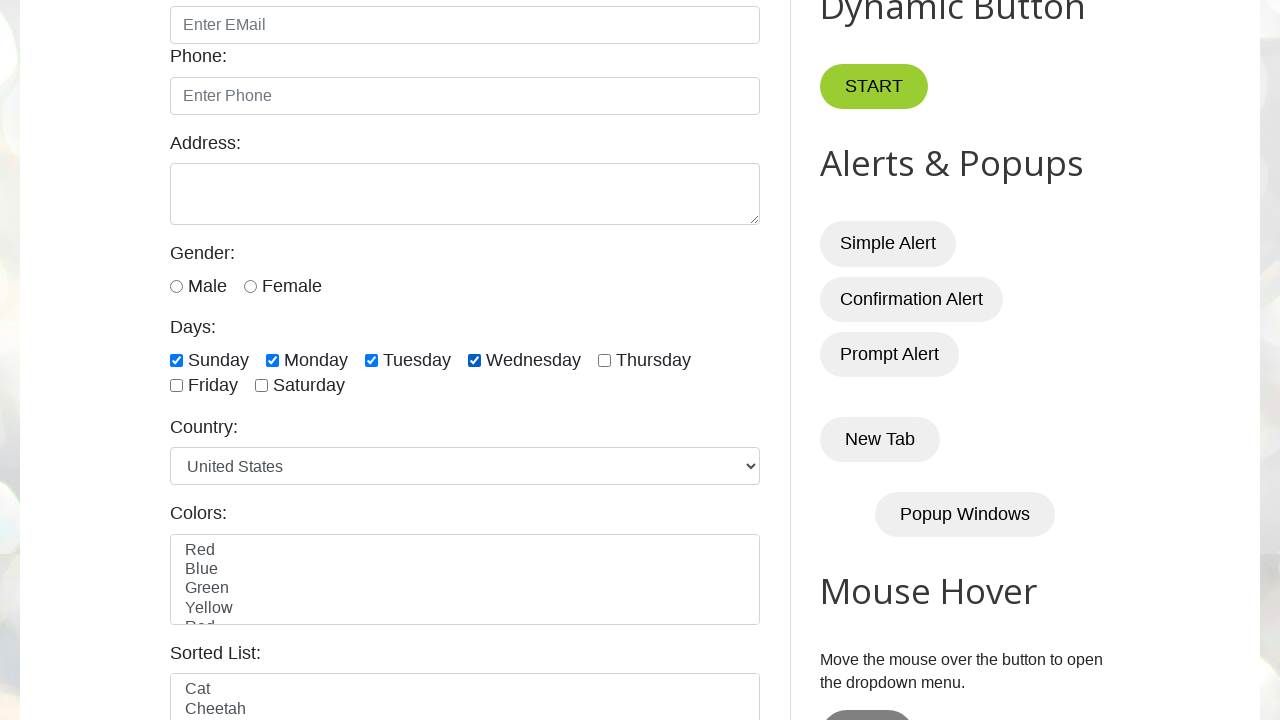

Clicked checkbox 5 of 7 at (604, 360) on input.form-check-input[type='checkbox'] >> nth=4
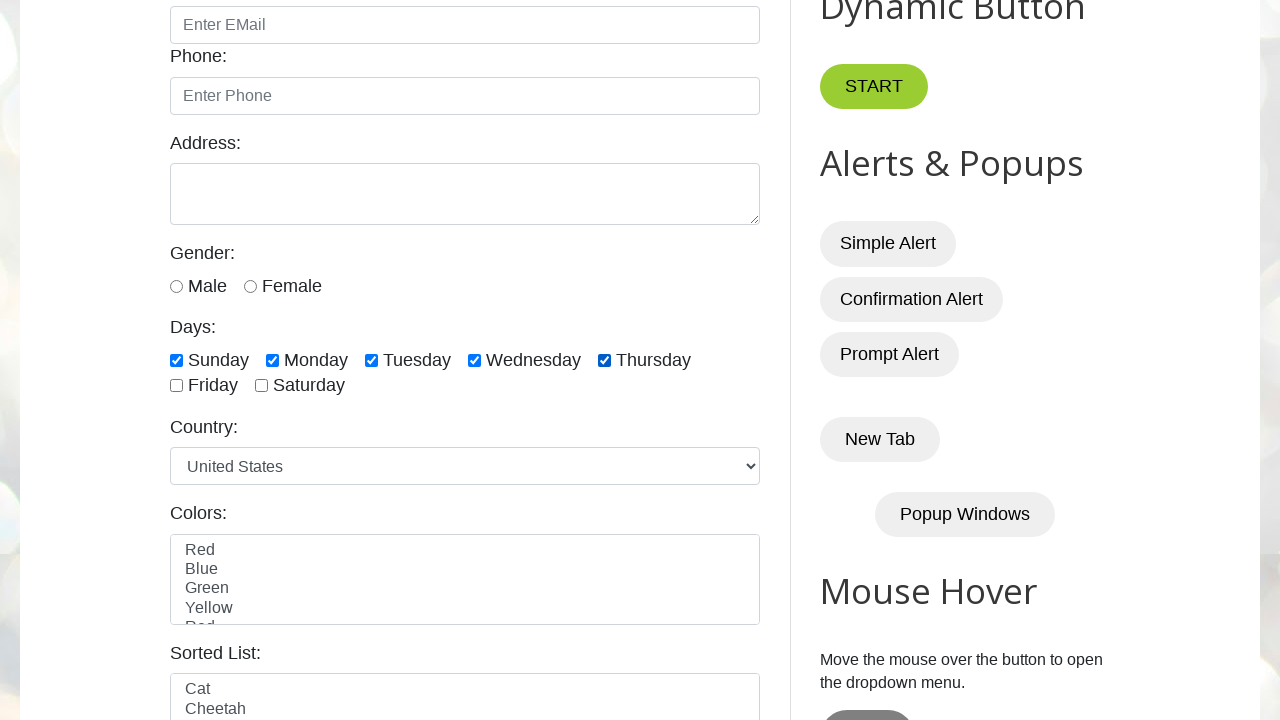

Clicked checkbox 6 of 7 at (176, 386) on input.form-check-input[type='checkbox'] >> nth=5
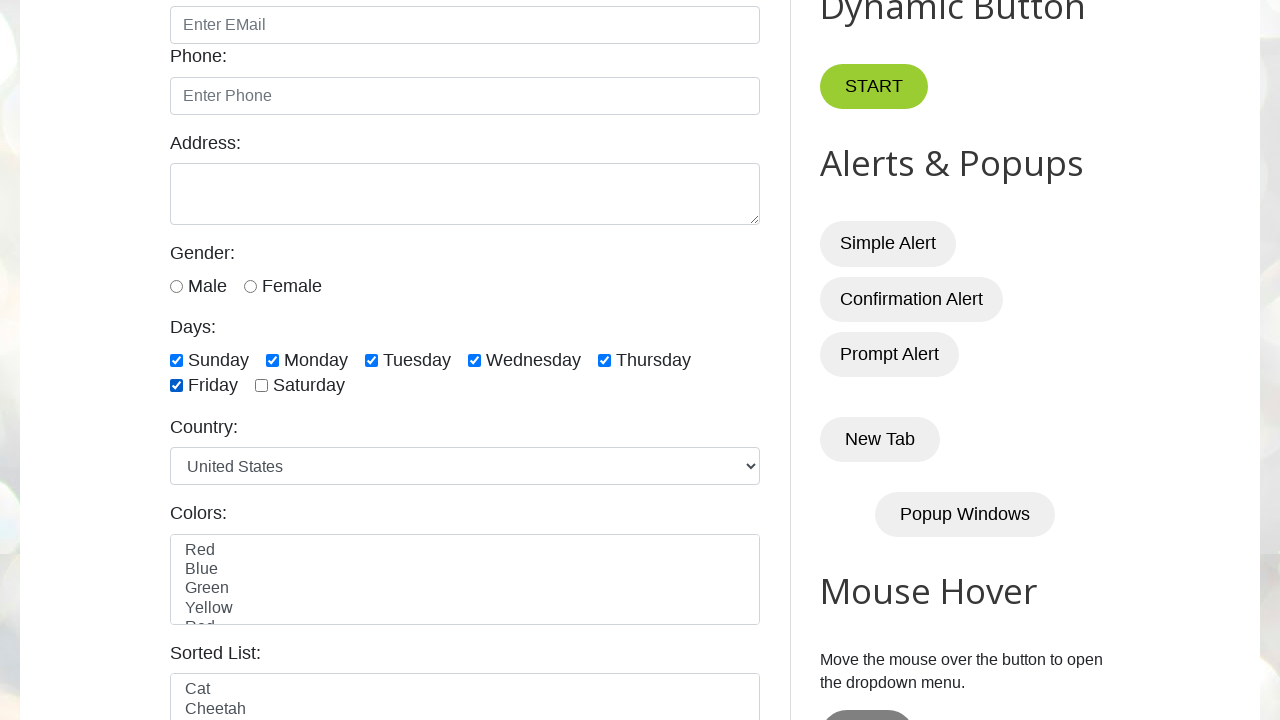

Clicked checkbox 7 of 7 at (262, 386) on input.form-check-input[type='checkbox'] >> nth=6
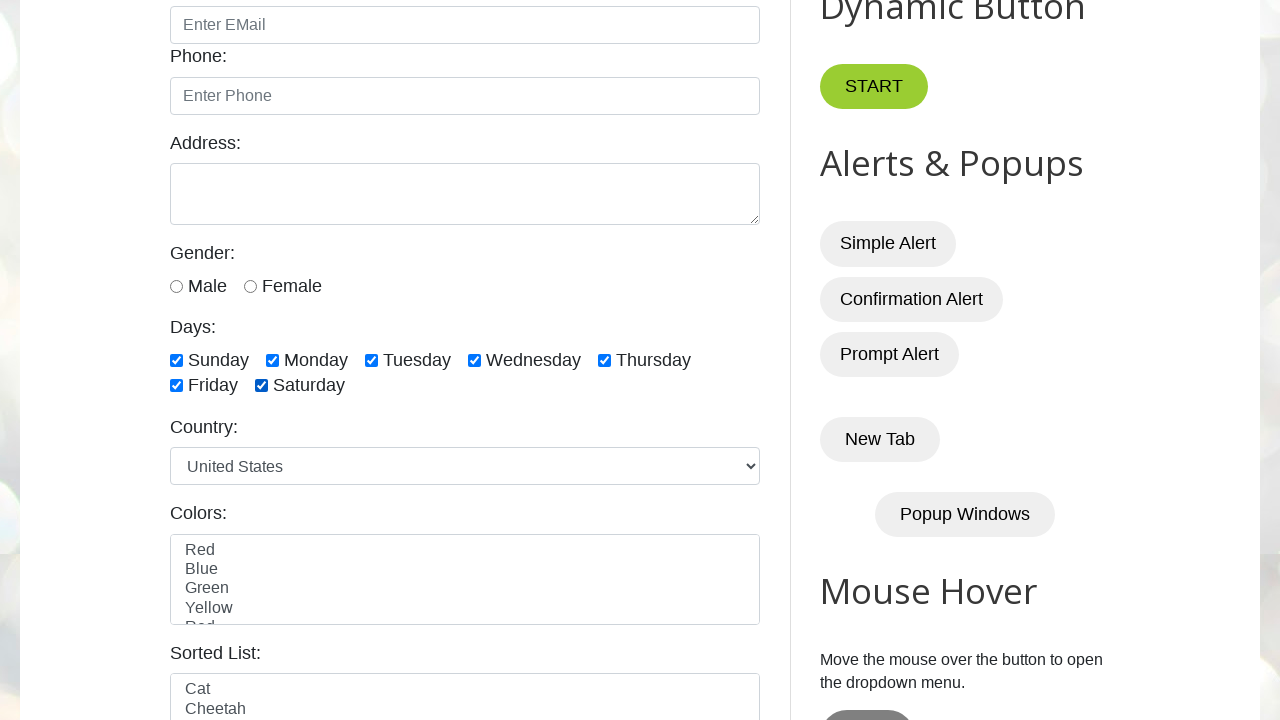

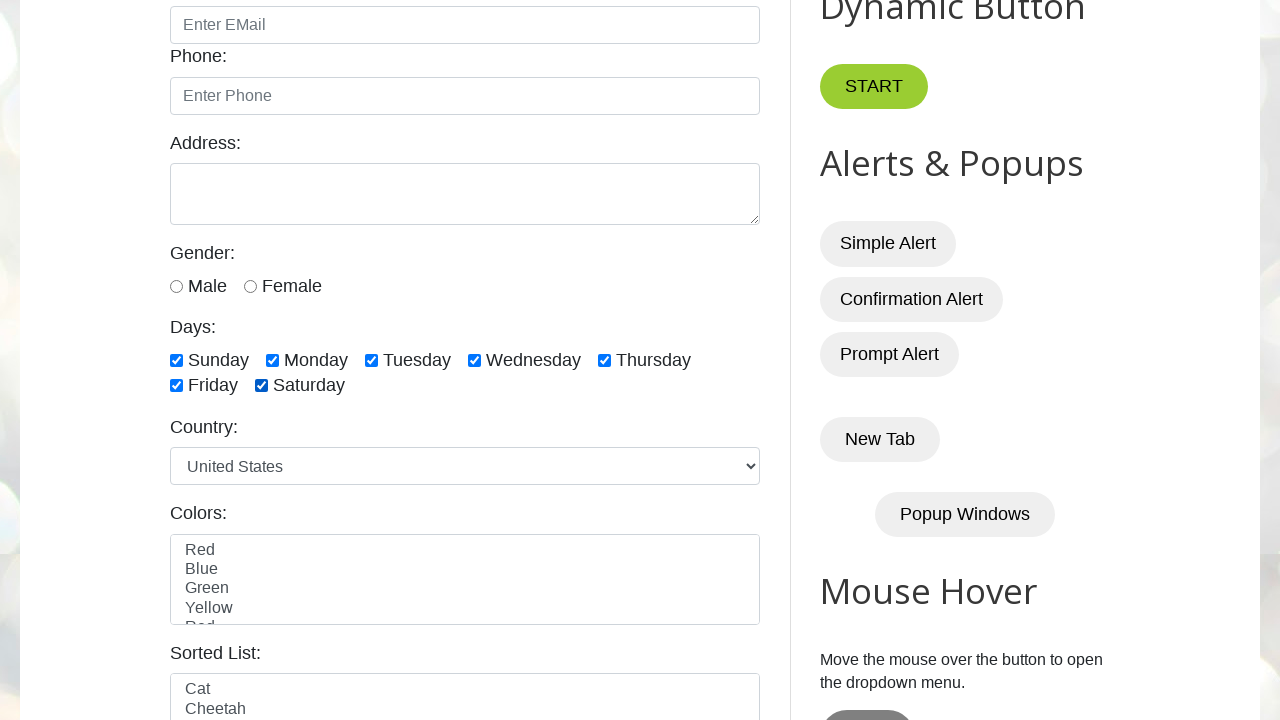